Tests nested iframe interaction by navigating through multiple iframe levels and entering text in an input field within the innermost iframe

Starting URL: http://demo.automationtesting.in/Frames.html

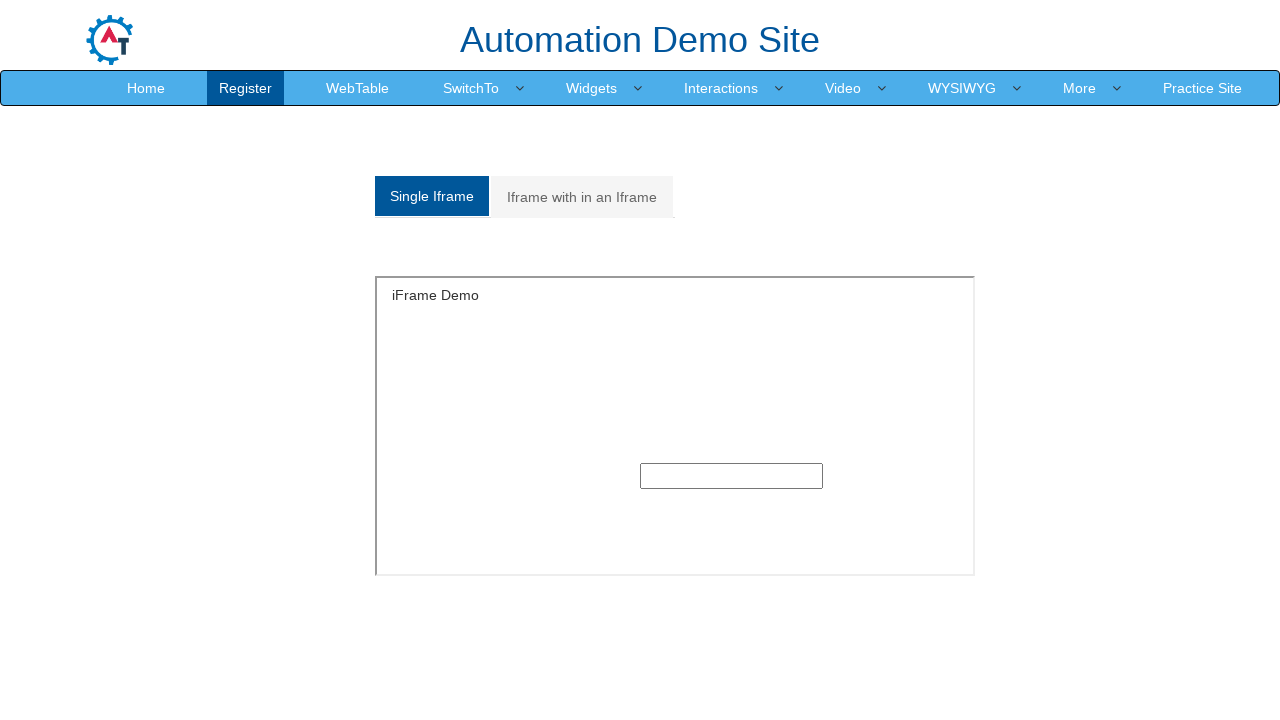

Clicked on 'Iframe with in an Iframe' tab at (582, 197) on xpath=//a[normalize-space()="Iframe with in an Iframe"]
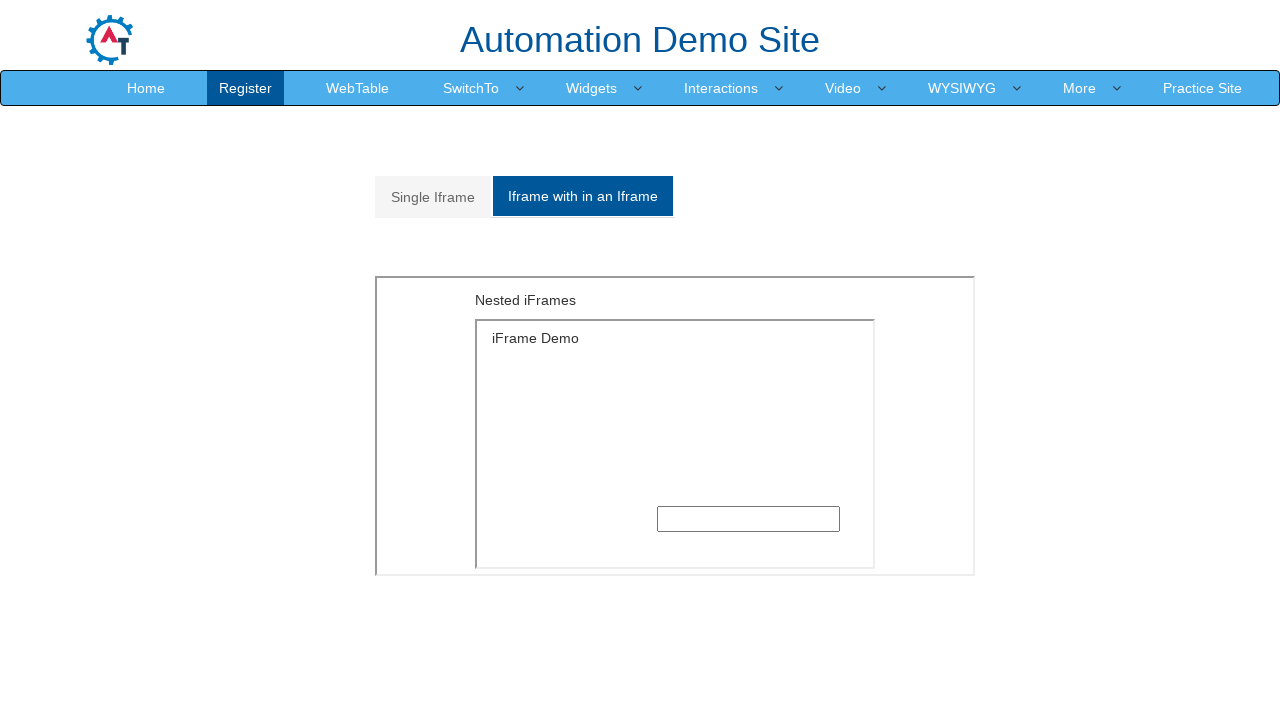

Located outer iframe with src='MultipleFrames.html'
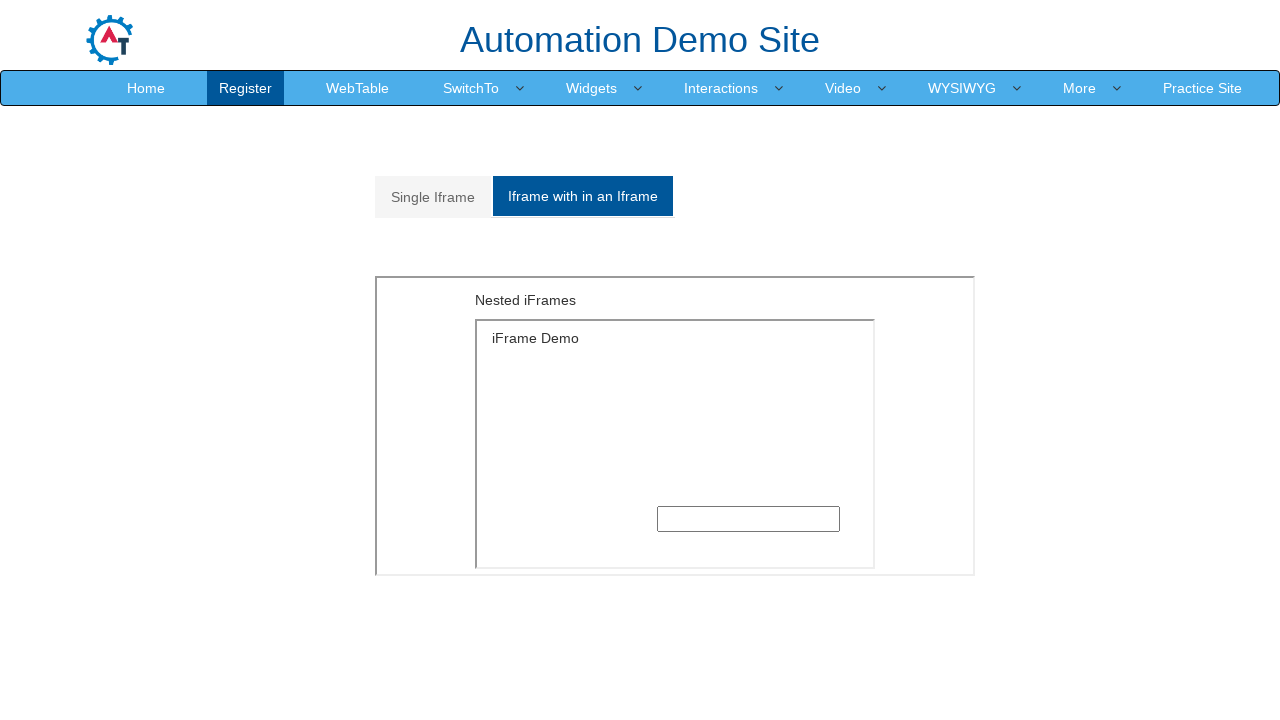

Located inner iframe nested within outer iframe
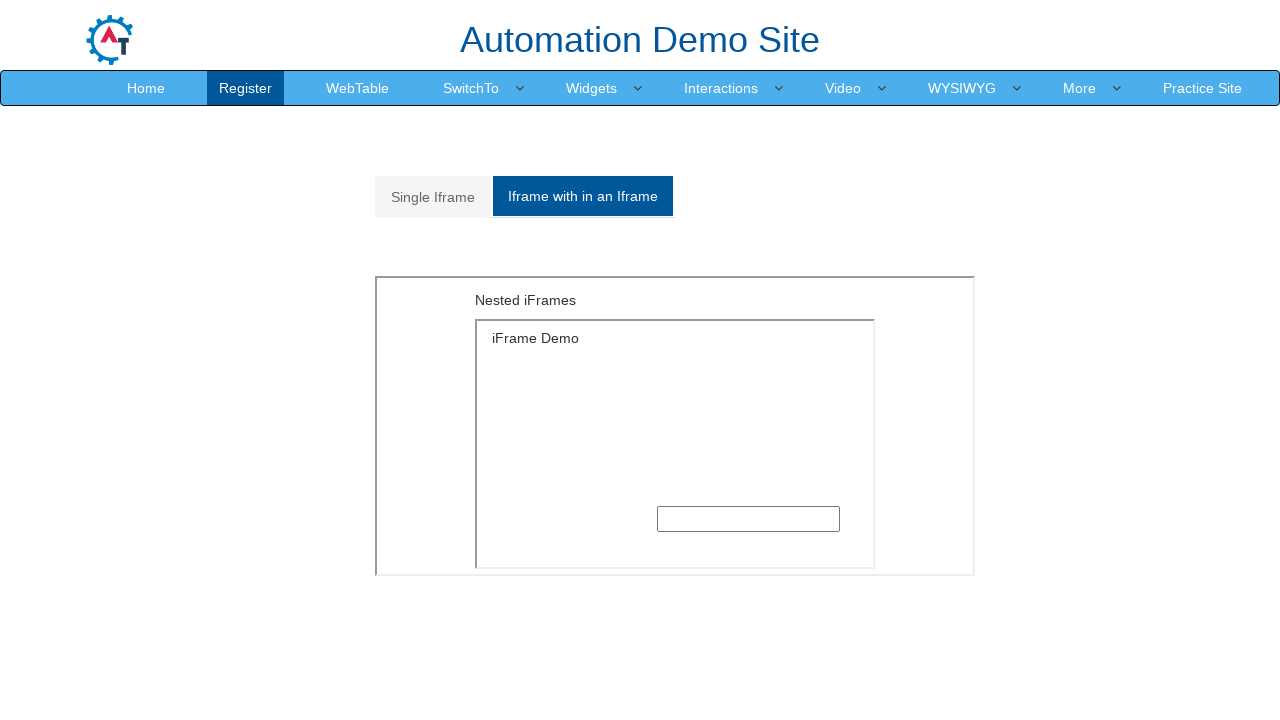

Entered 'welcome' text in input field within innermost iframe on xpath=//iframe[@src="MultipleFrames.html"] >> internal:control=enter-frame >> xp
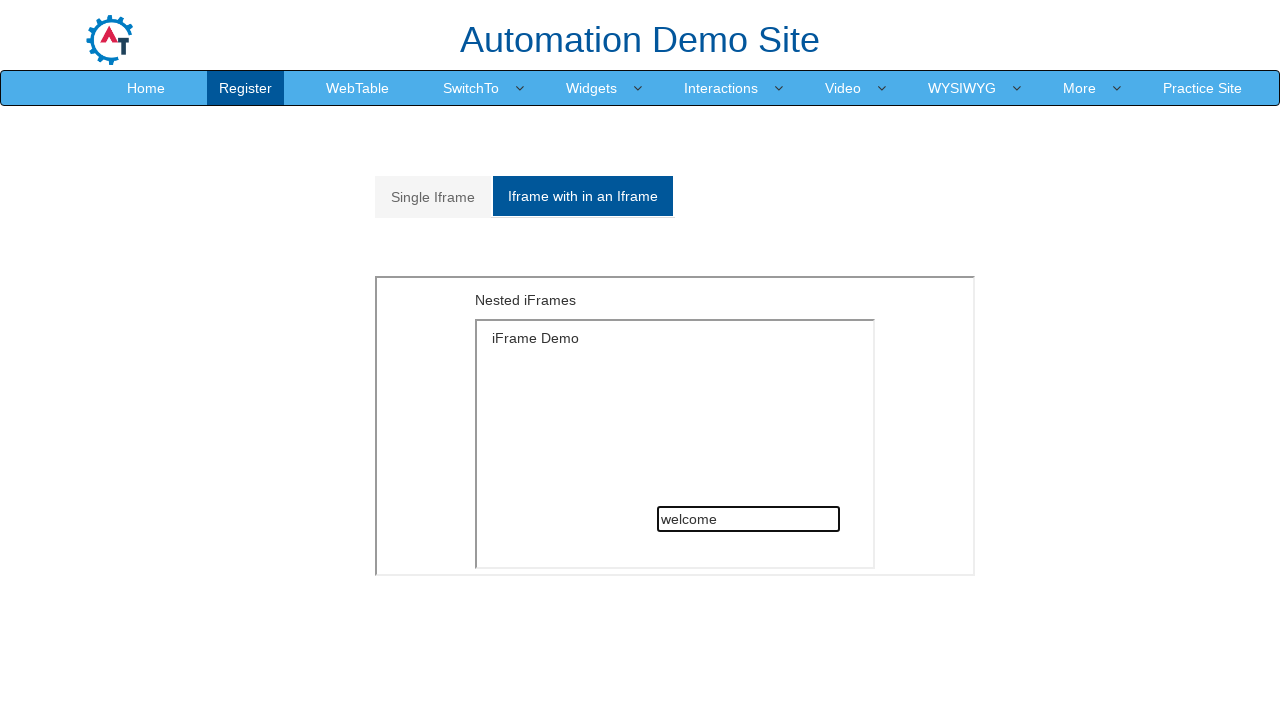

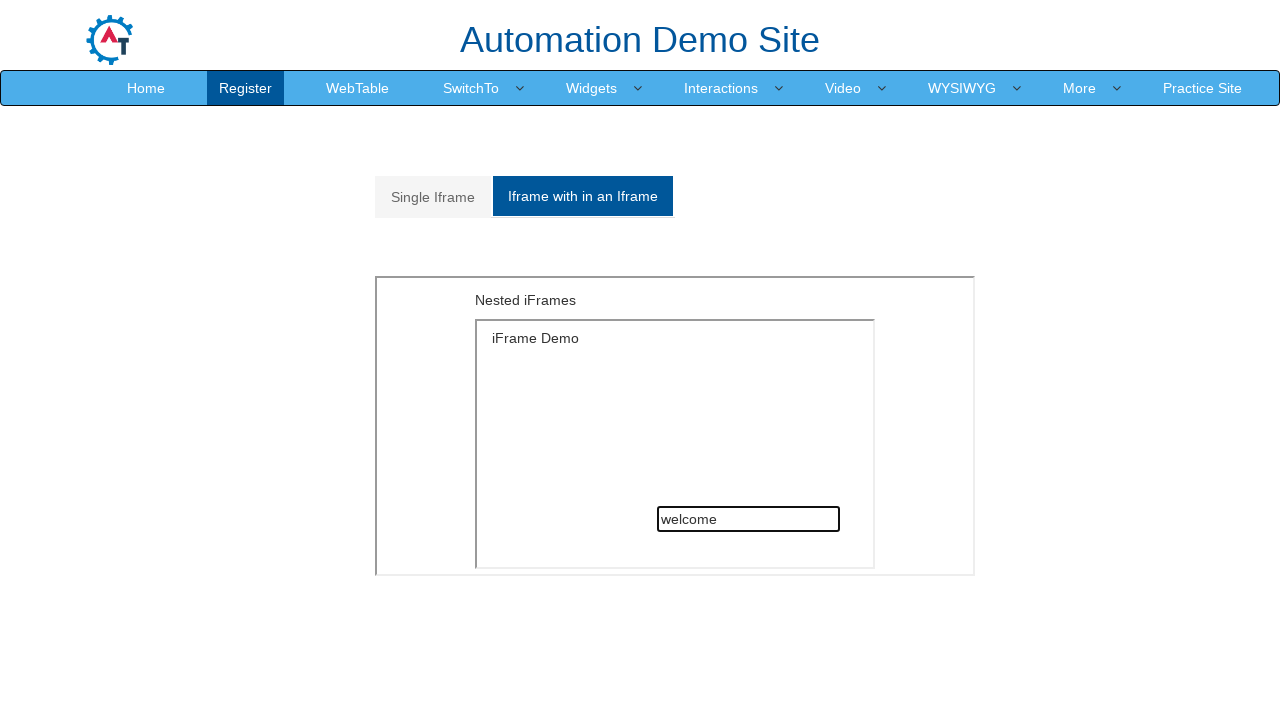